Tests dropdown/listbox handling by navigating to a registration page and selecting a day value from a date dropdown using visible text selection.

Starting URL: https://is.rediff.com/signup/register

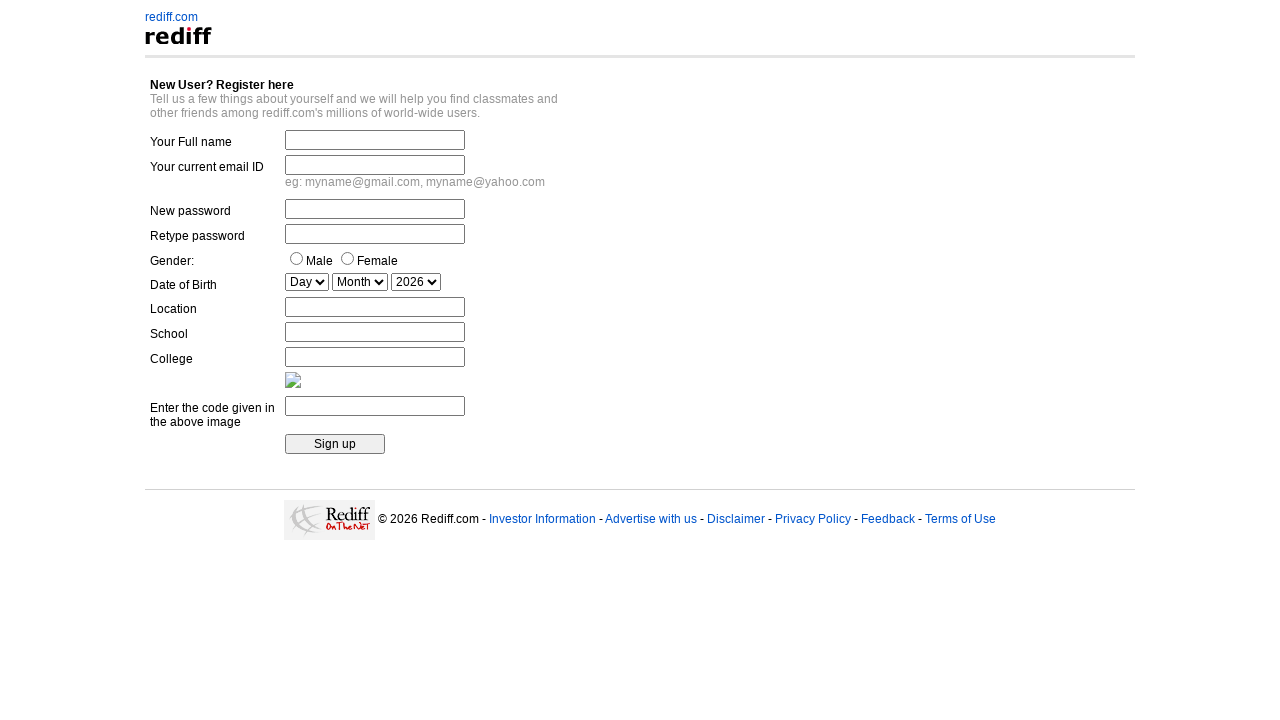

Navigated to Rediff registration page
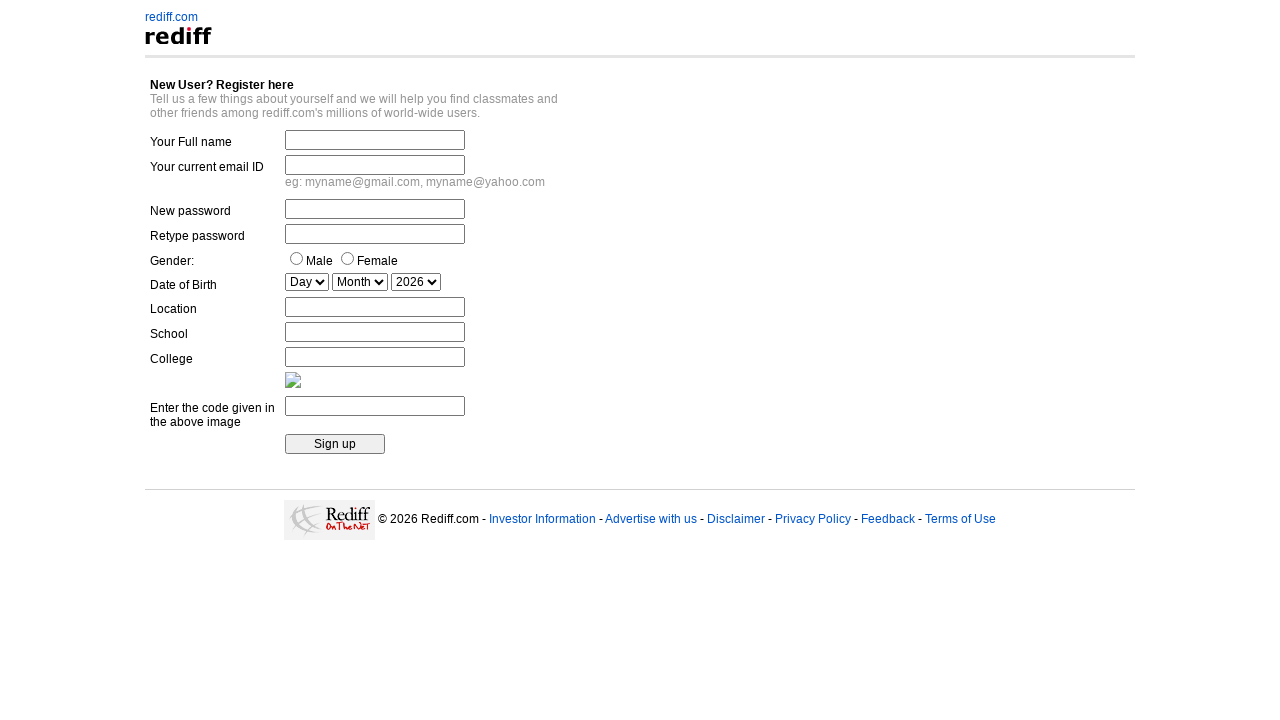

Day dropdown element is visible and ready
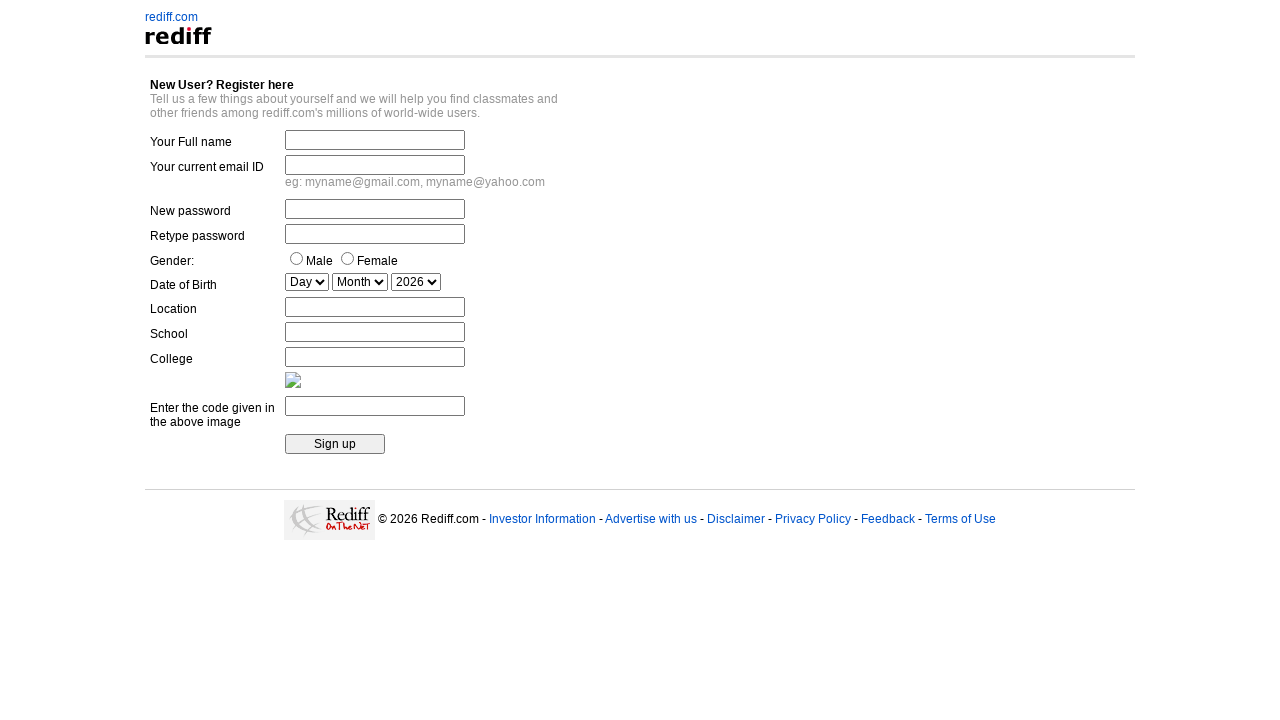

Selected day '10' from date dropdown using visible text on select[name='date_day']
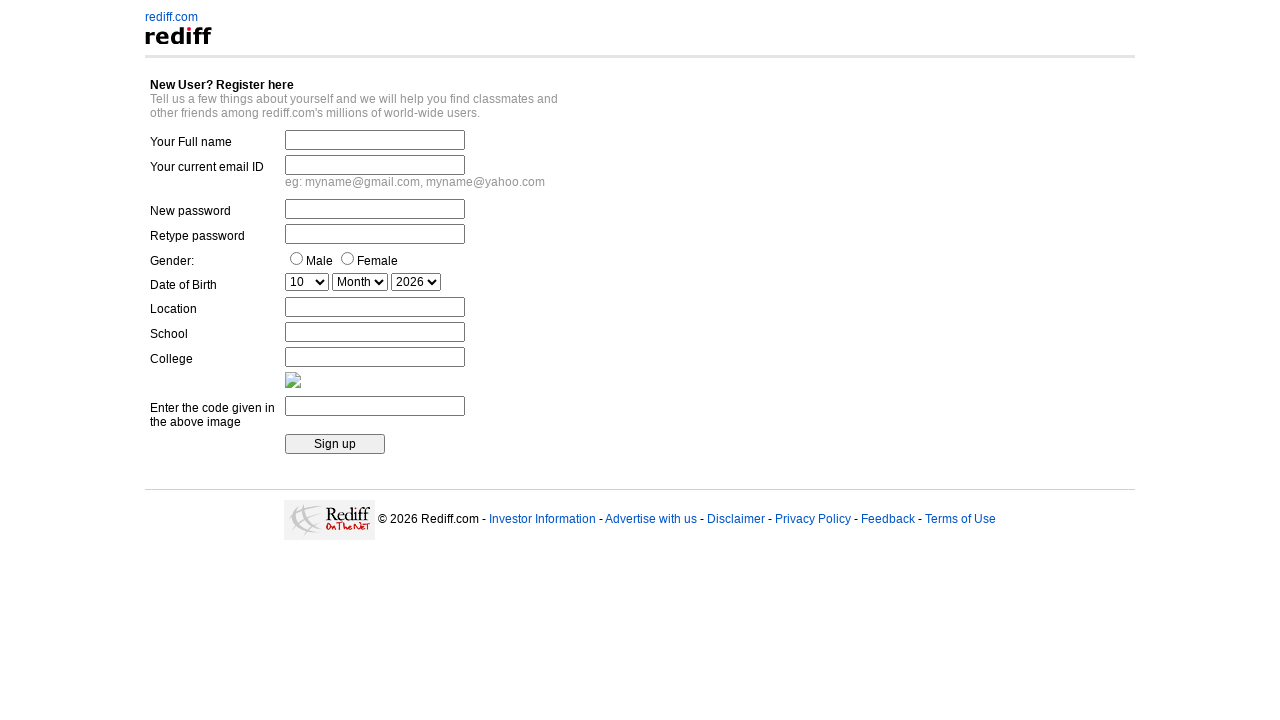

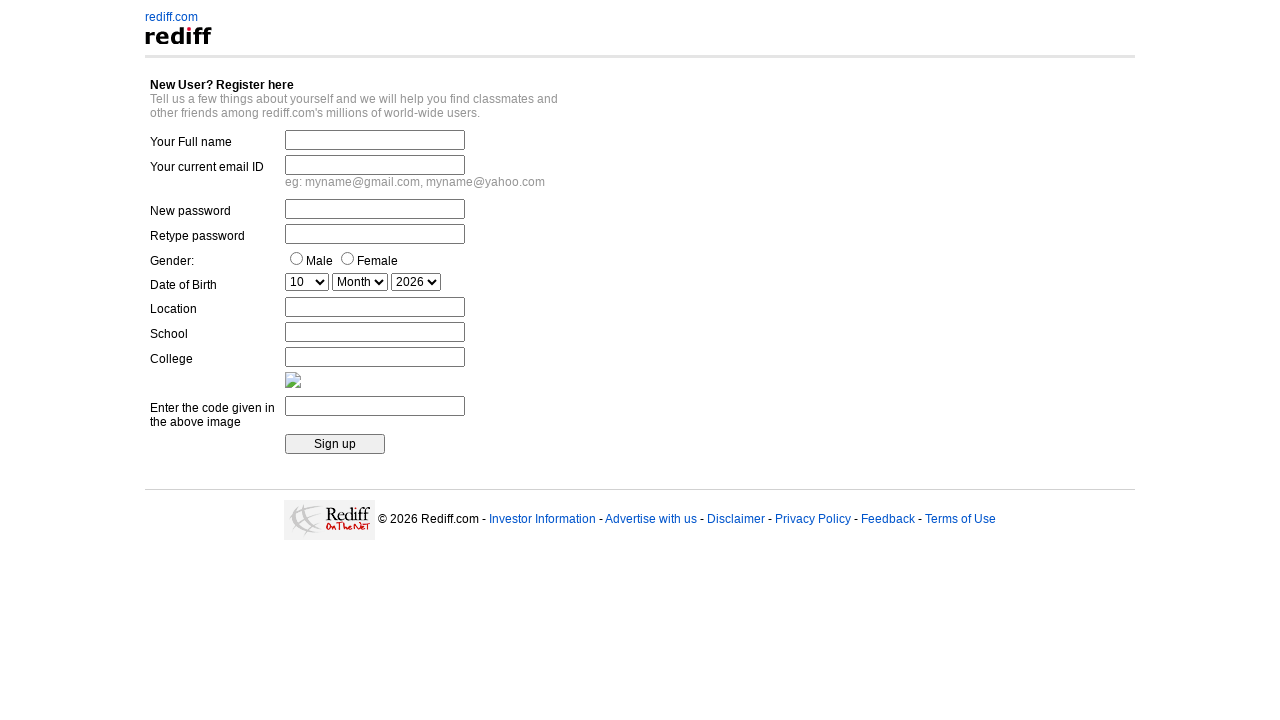